Tests window handling by clicking a link that opens a new window, switching to it, verifying the text content, and then returning to the original window

Starting URL: https://the-internet.herokuapp.com/windows

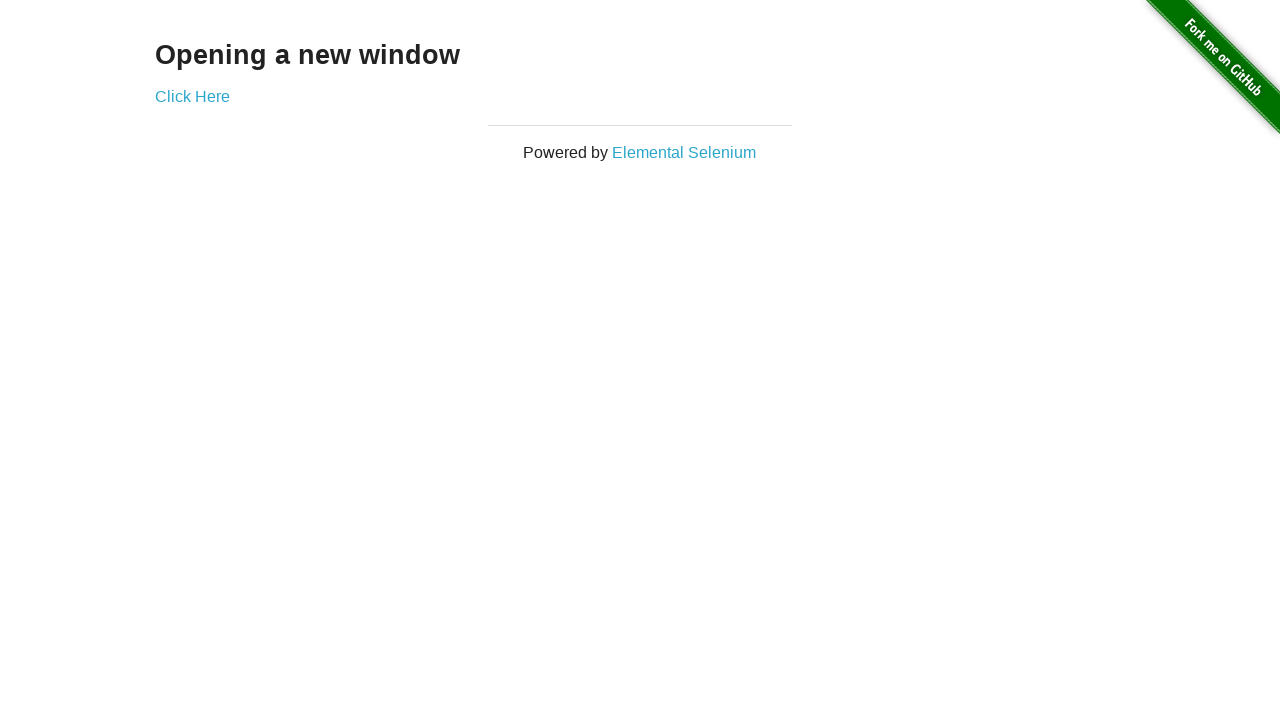

Clicked 'Click Here' link to open new window at (192, 96) on xpath=//a[text()='Click Here']
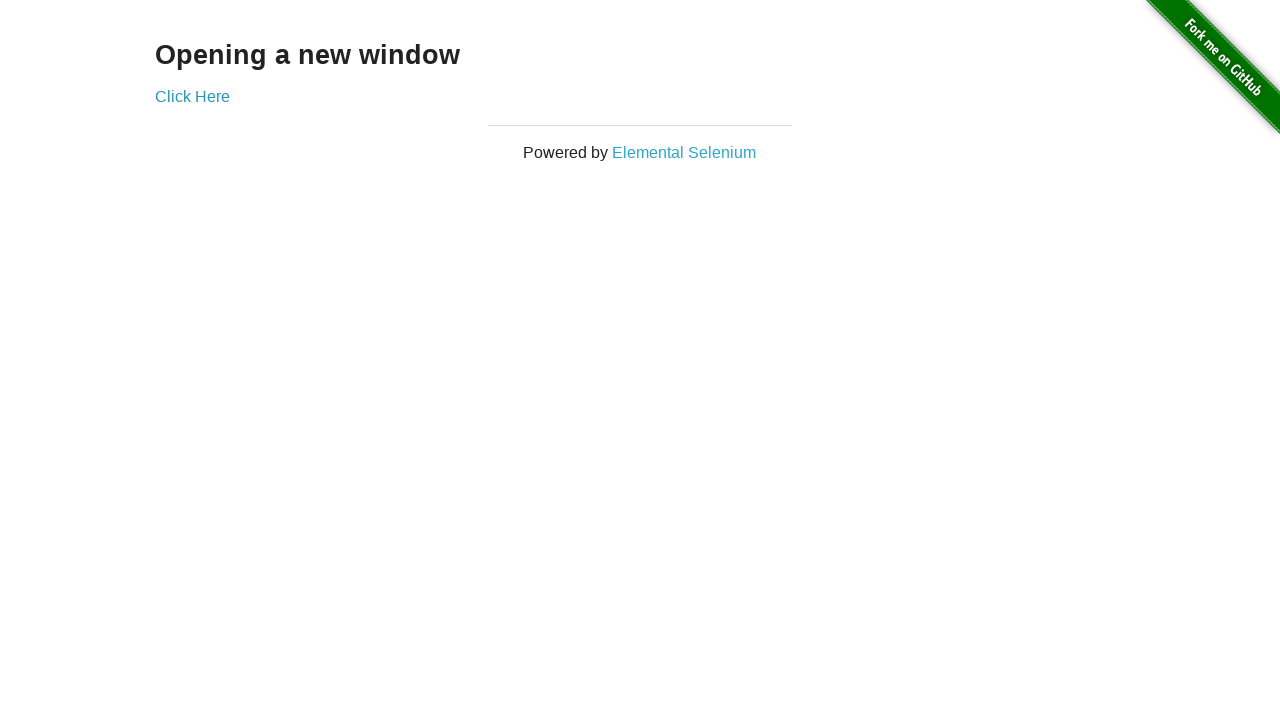

Retrieved h3 text content from new window
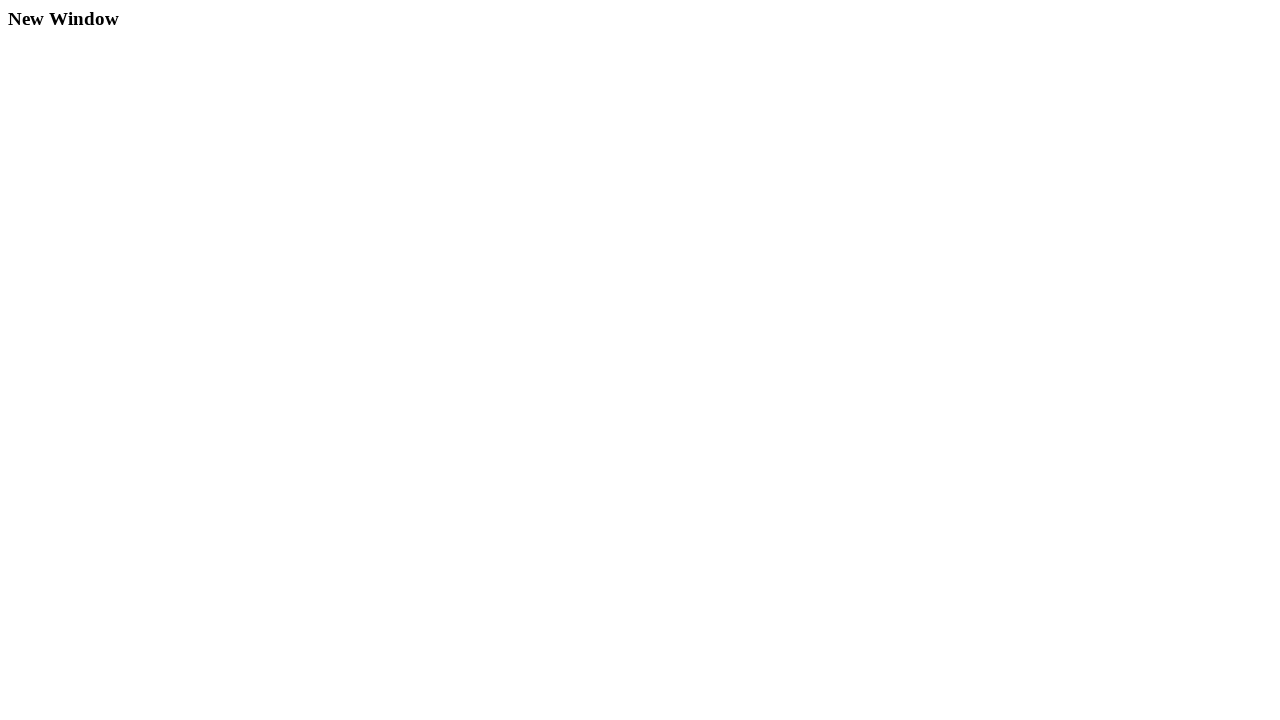

Verified new window h3 text matches expected 'New Window'
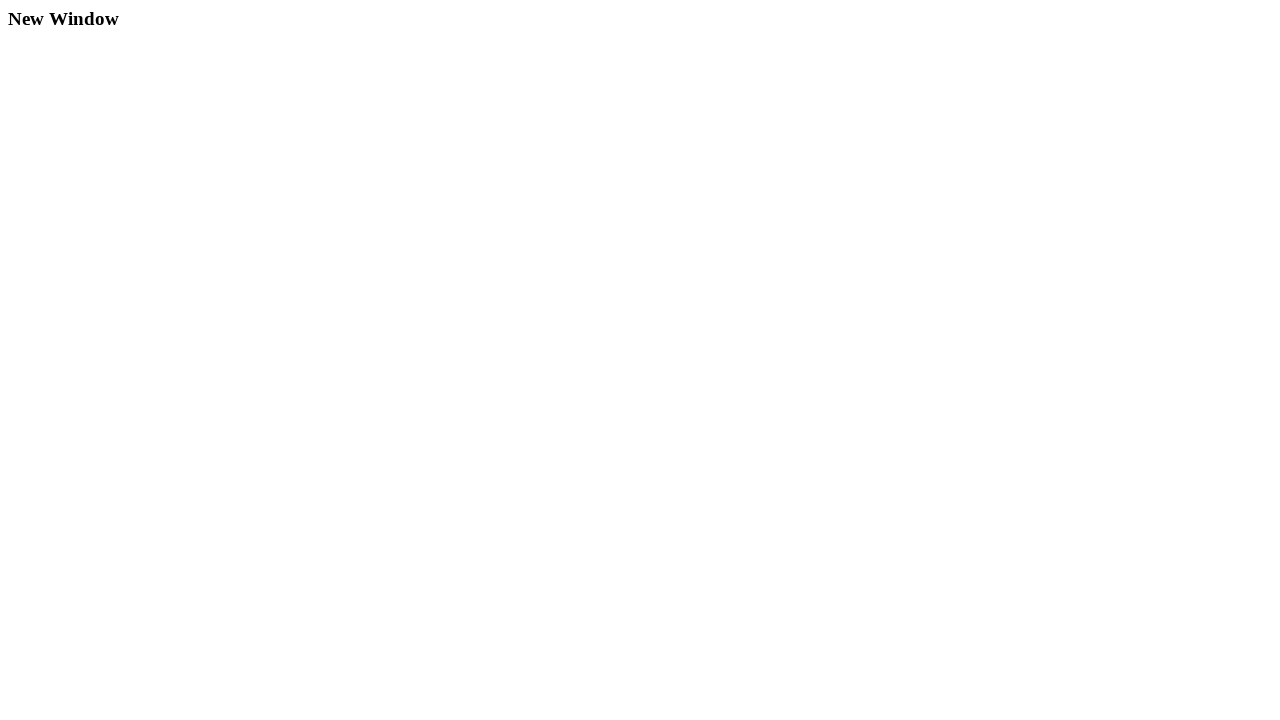

Closed new window
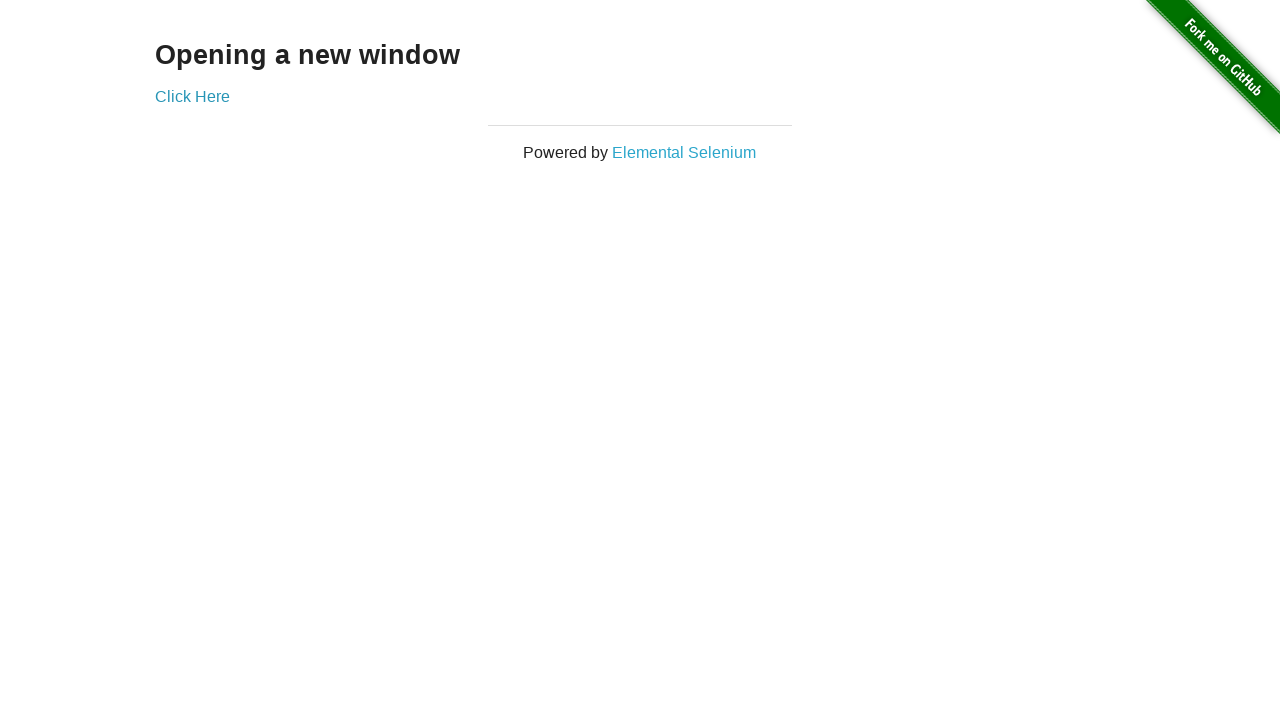

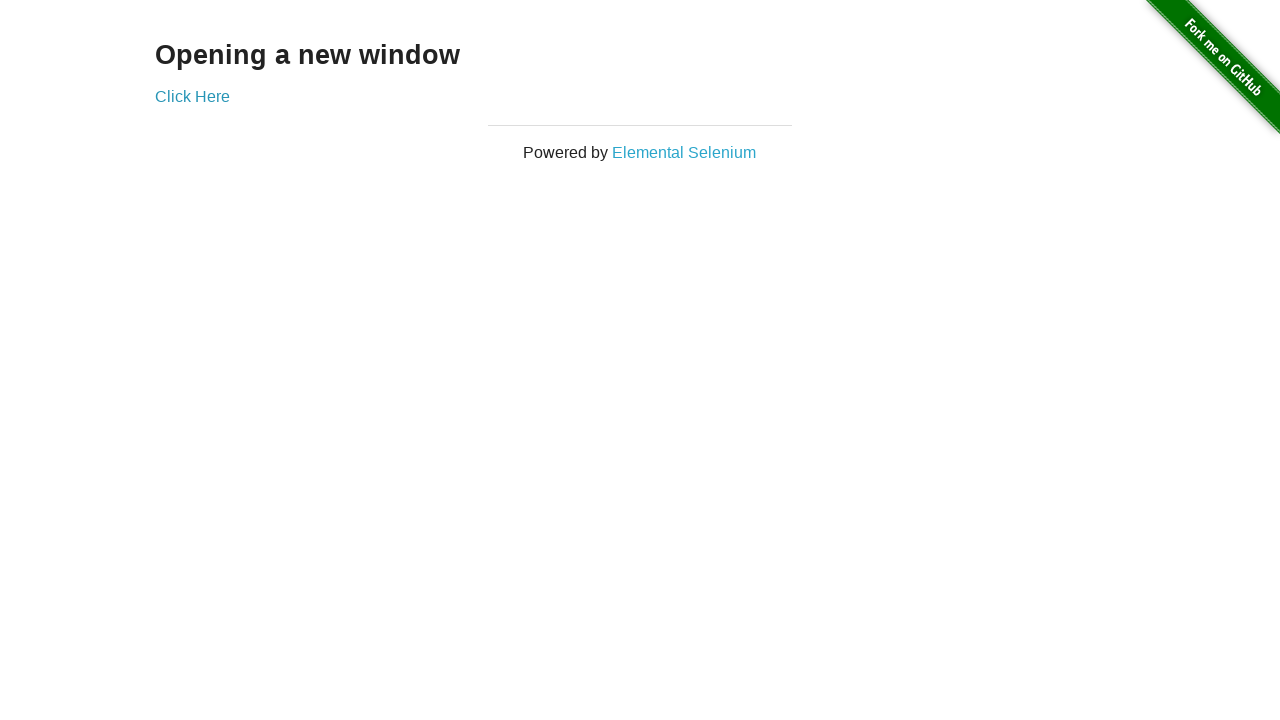